Tests button click functionality by clicking Button 1 and verifying the displayed confirmation text

Starting URL: http://practice.cydeo.com/multiple_buttons

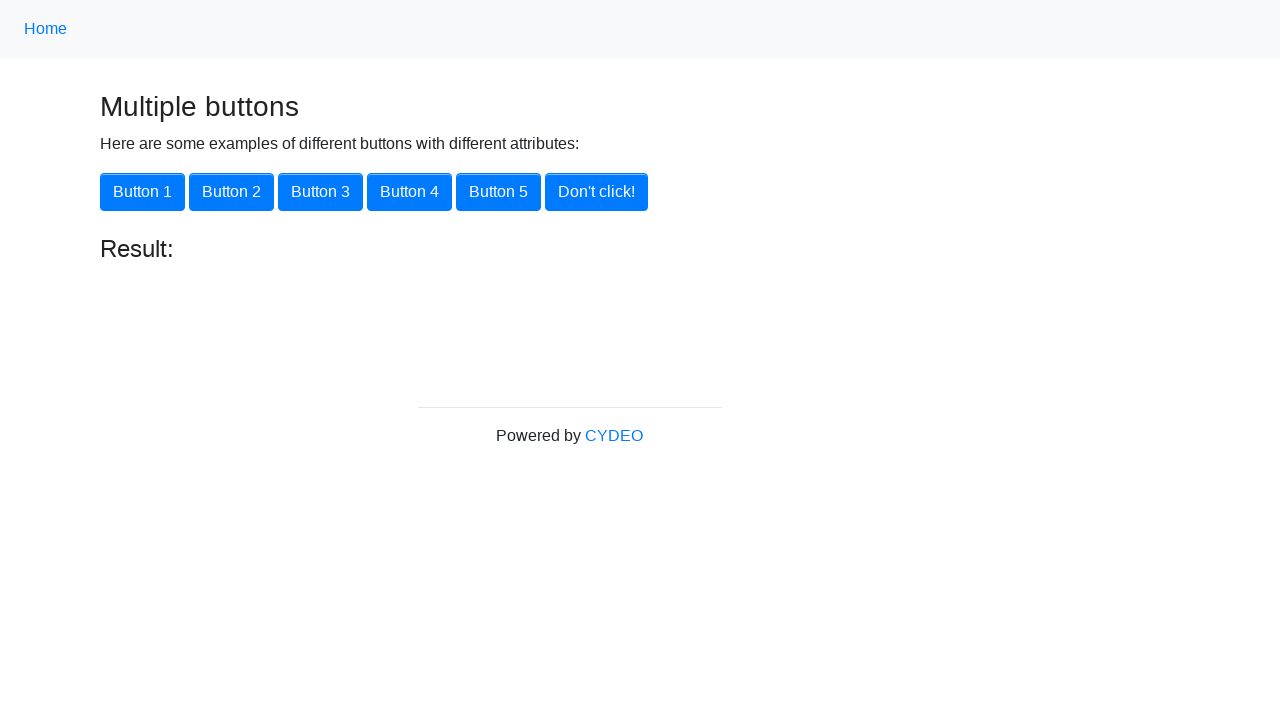

Clicked Button 1 using xpath selector at (142, 192) on xpath=//button[@onclick='button1()']
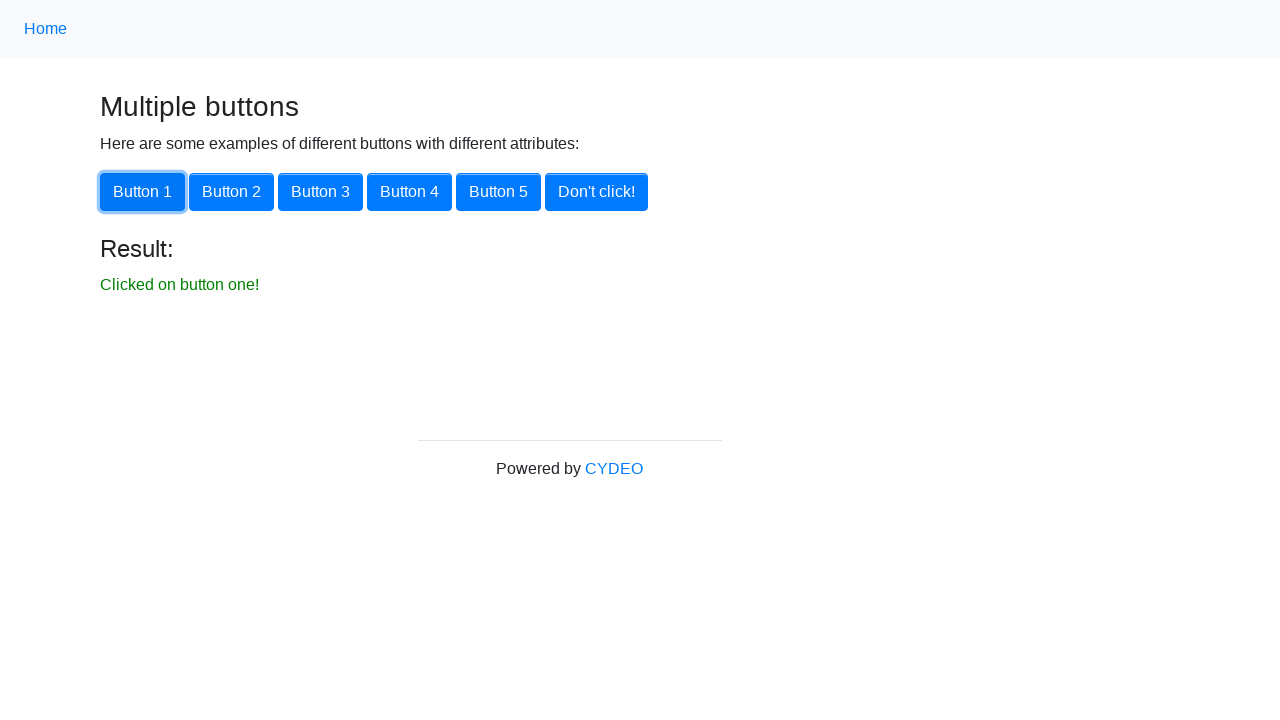

Waited for confirmation text to appear
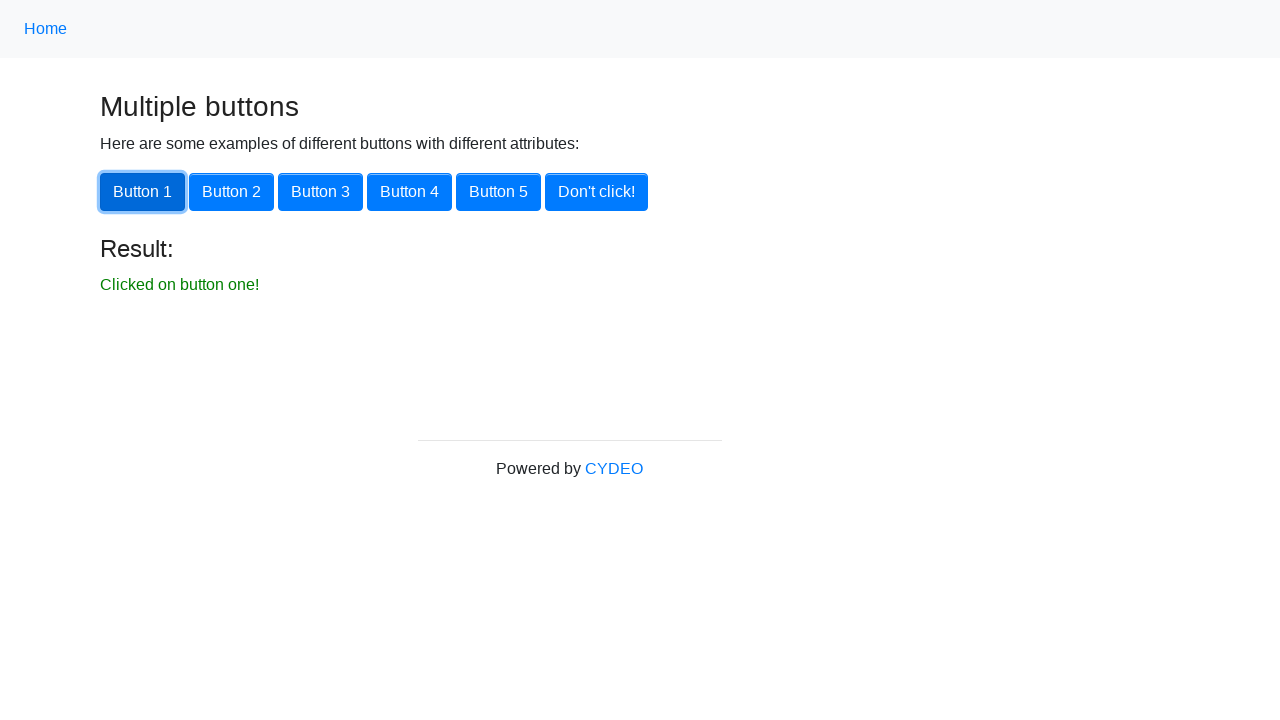

Located confirmation text element
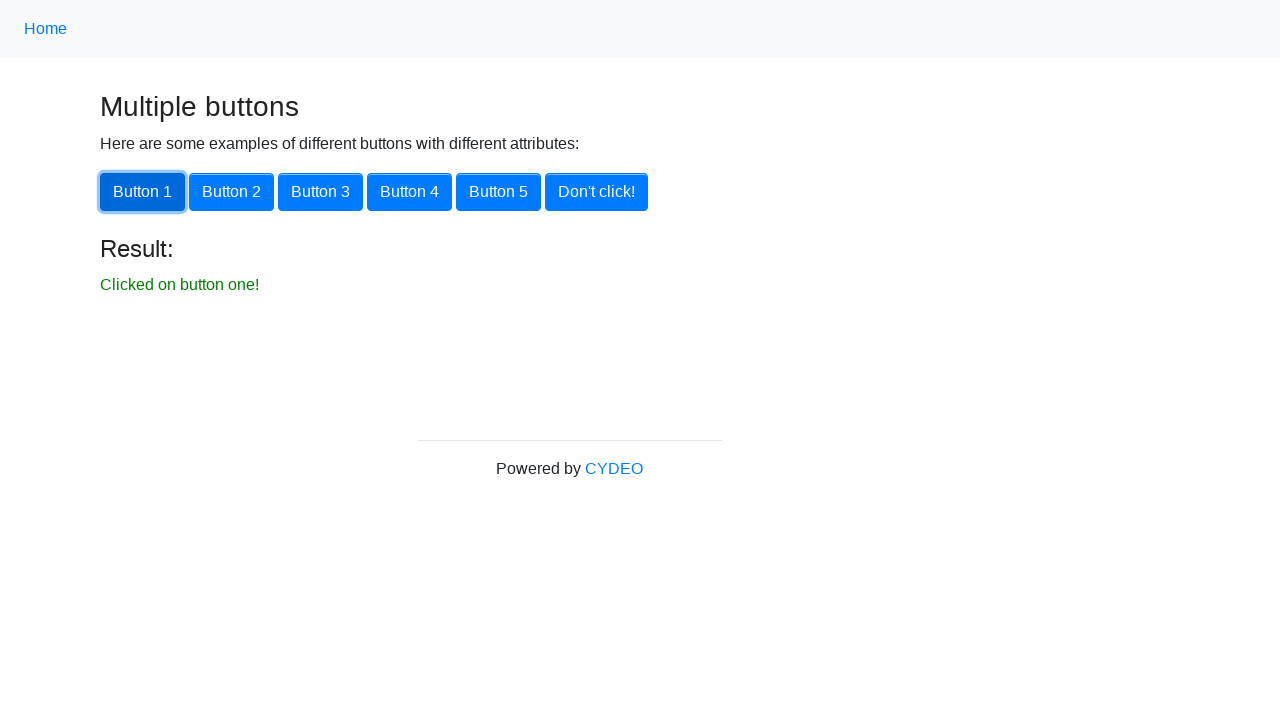

Verified confirmation text matches expected value 'Clicked on button one!'
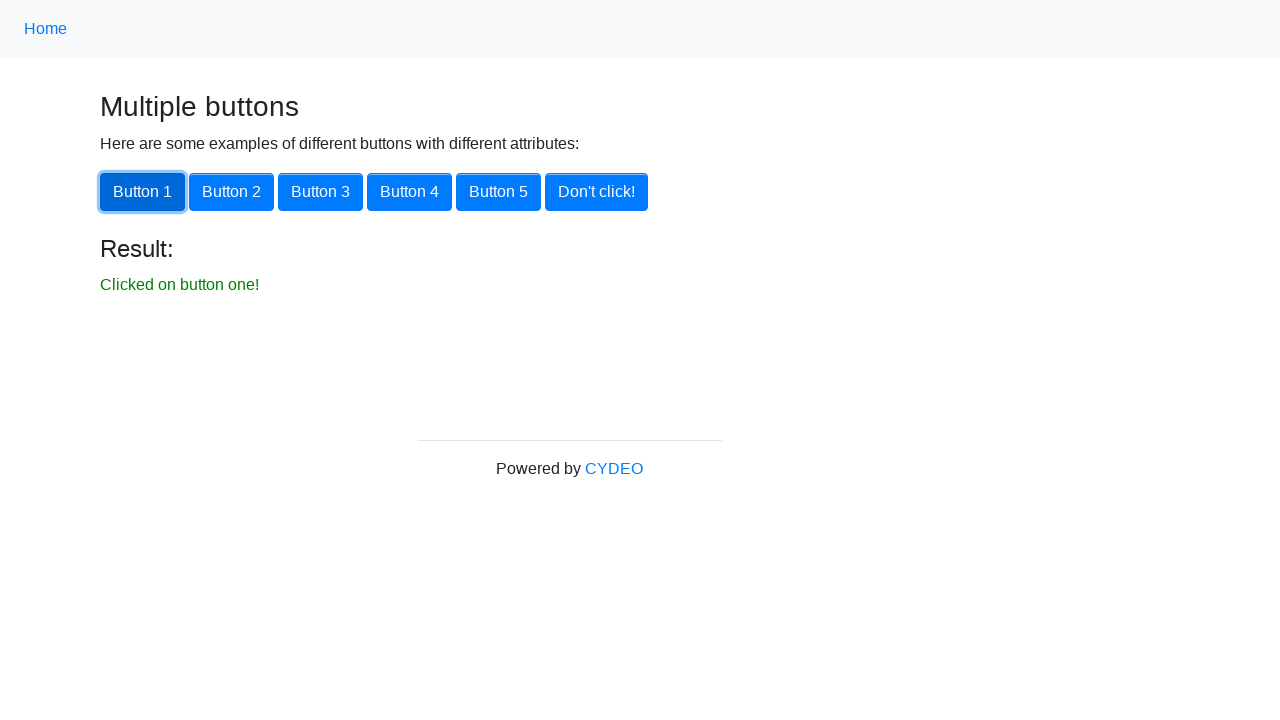

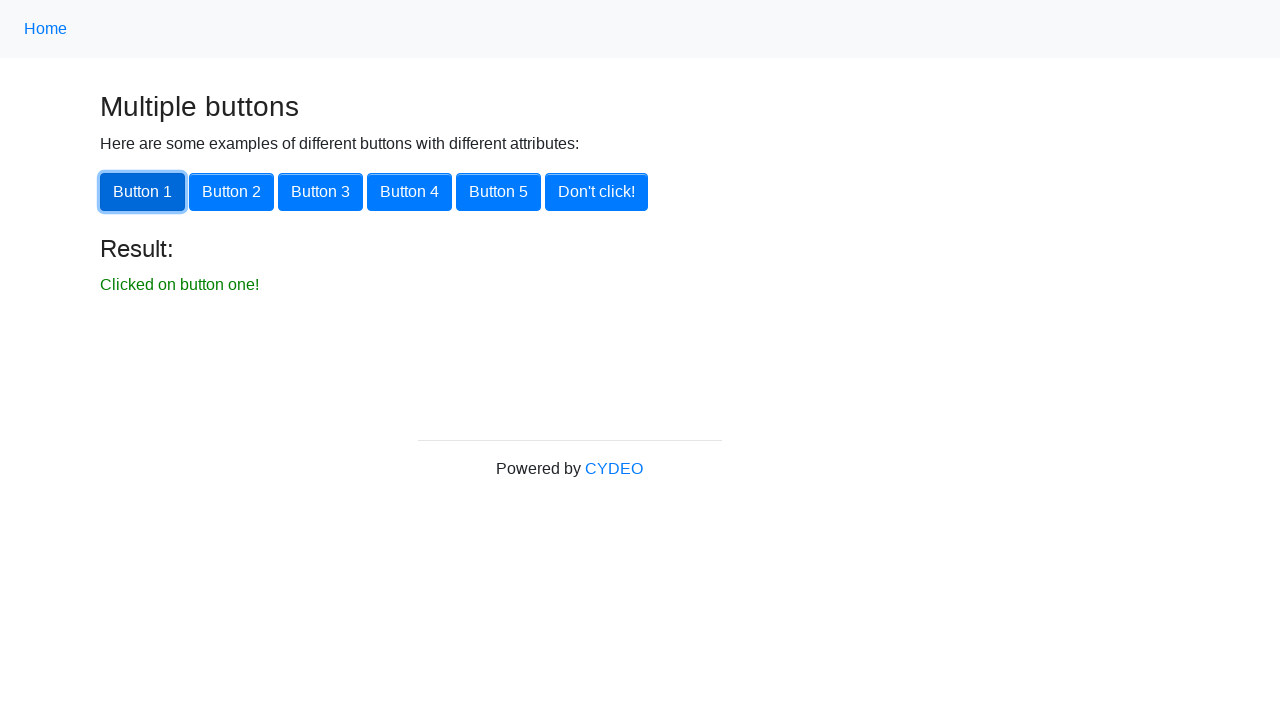